Tests various UI elements on an automation practice page including radio buttons, checkboxes, and opening a new window

Starting URL: https://rahulshettyacademy.com/AutomationPractice

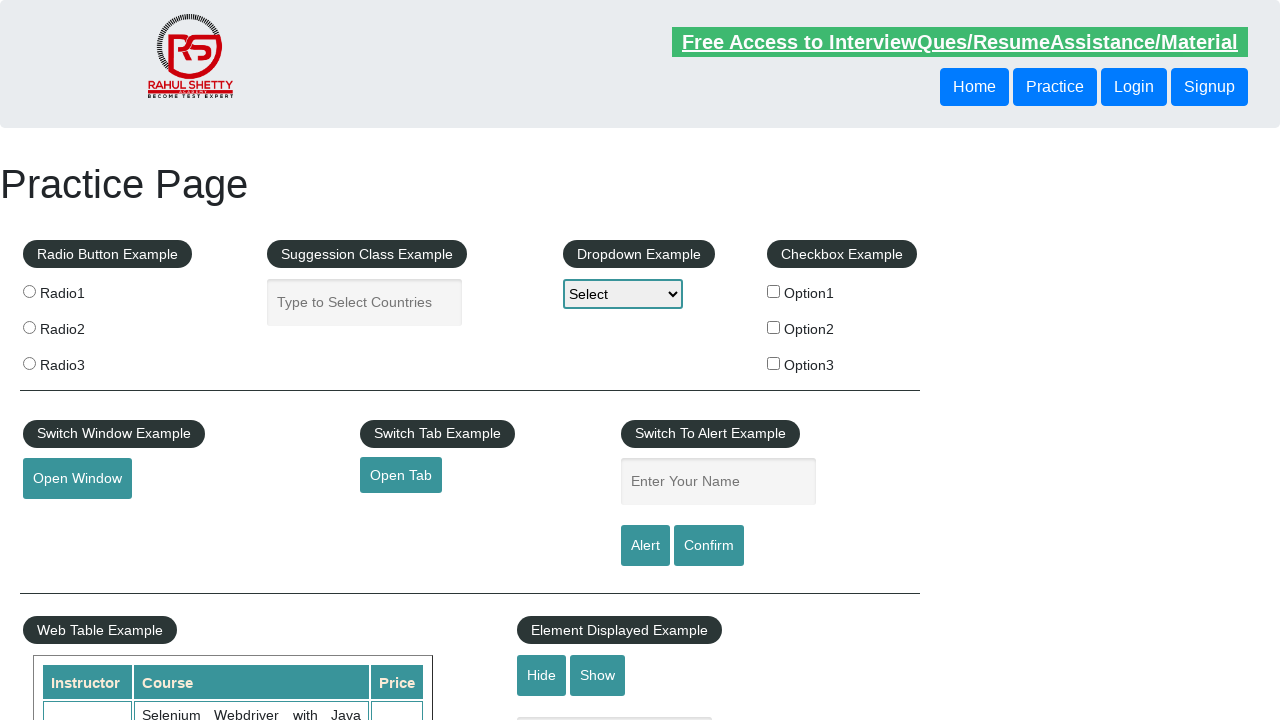

Clicked radio button 1 at (29, 291) on xpath=//input[@value='radio1']
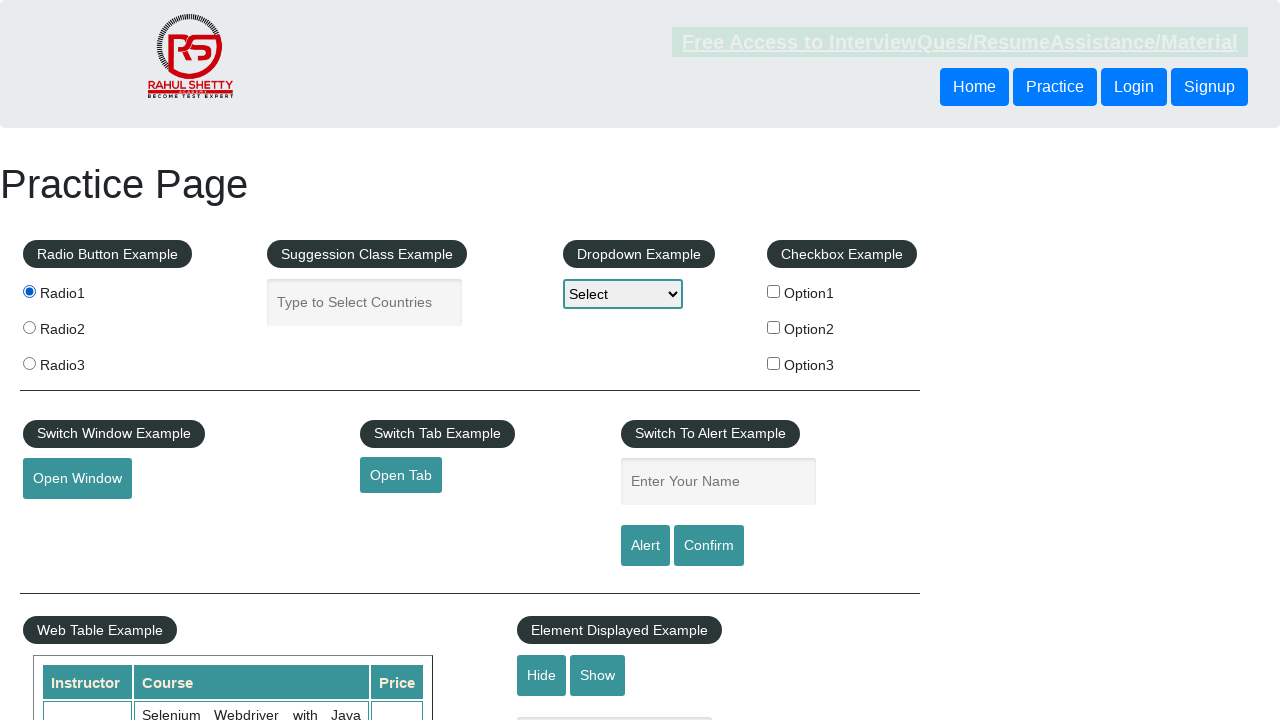

Waited 2 seconds after clicking radio button 1
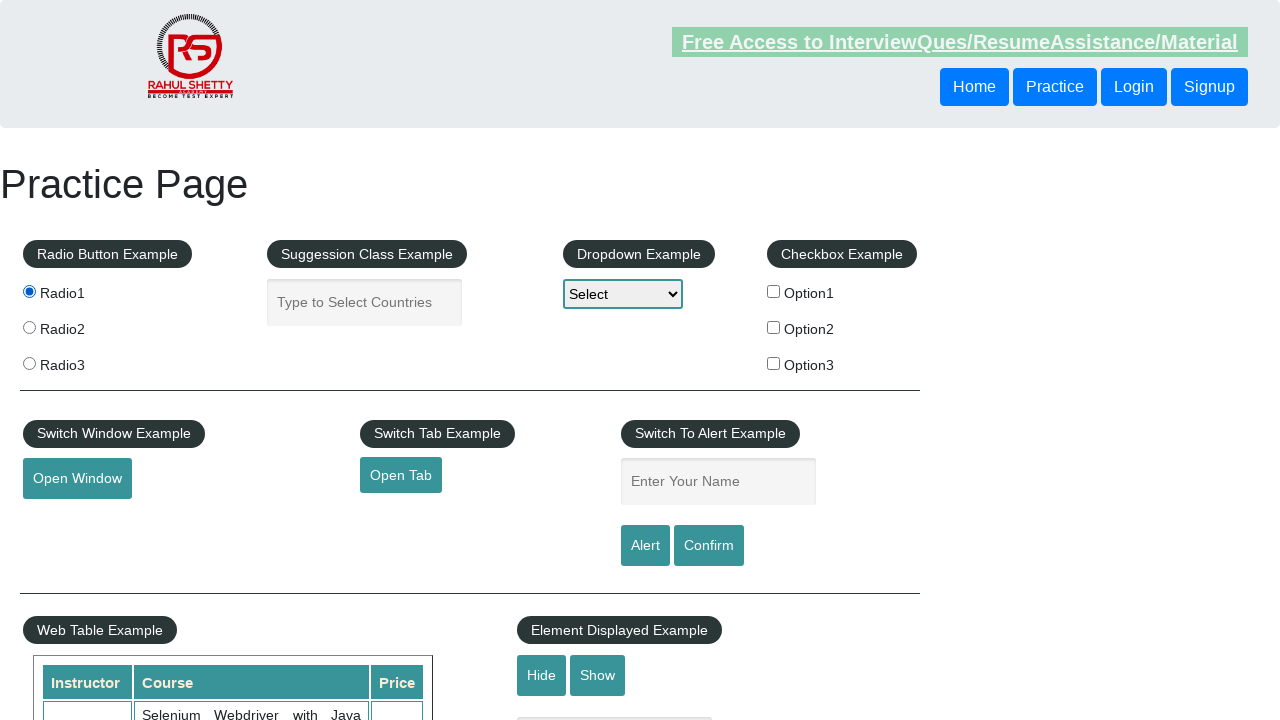

Clicked radio button 2 at (29, 327) on xpath=//input[@value='radio2']
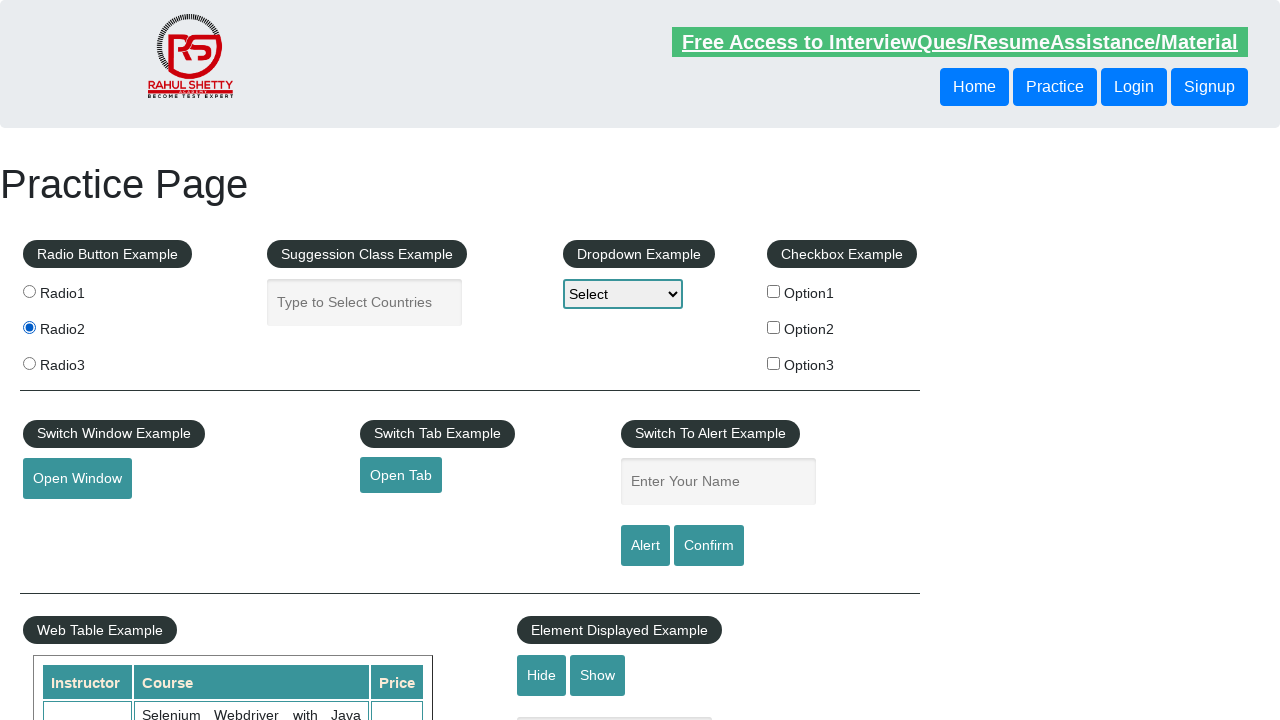

Waited 2 seconds after clicking radio button 2
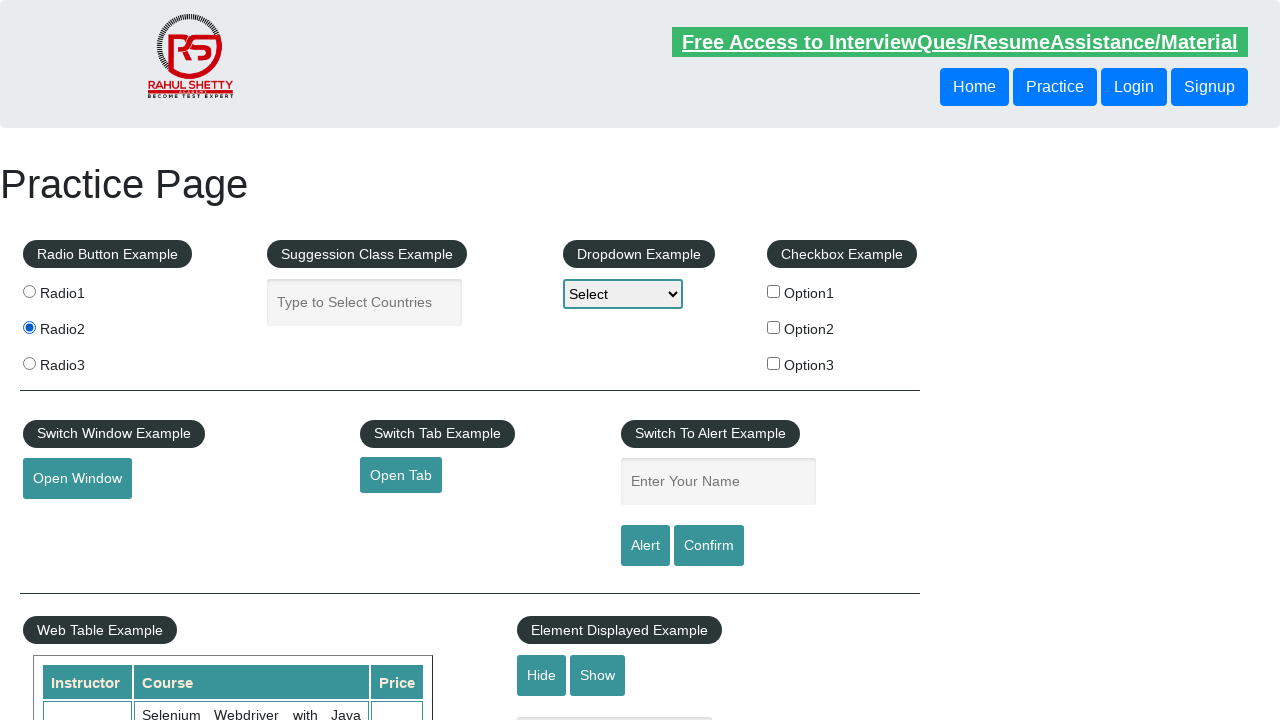

Clicked radio button 3 at (29, 363) on xpath=//input[@value='radio3']
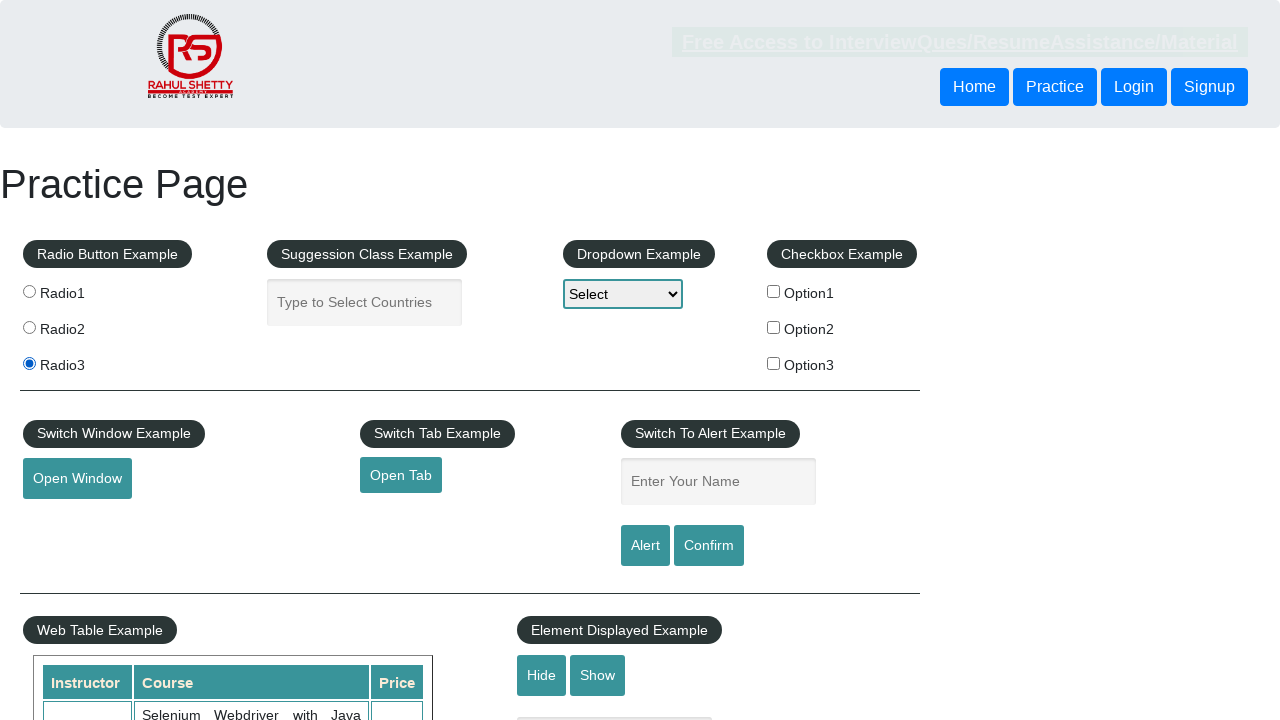

Clicked checkbox option 1 at (774, 291) on #checkBoxOption1
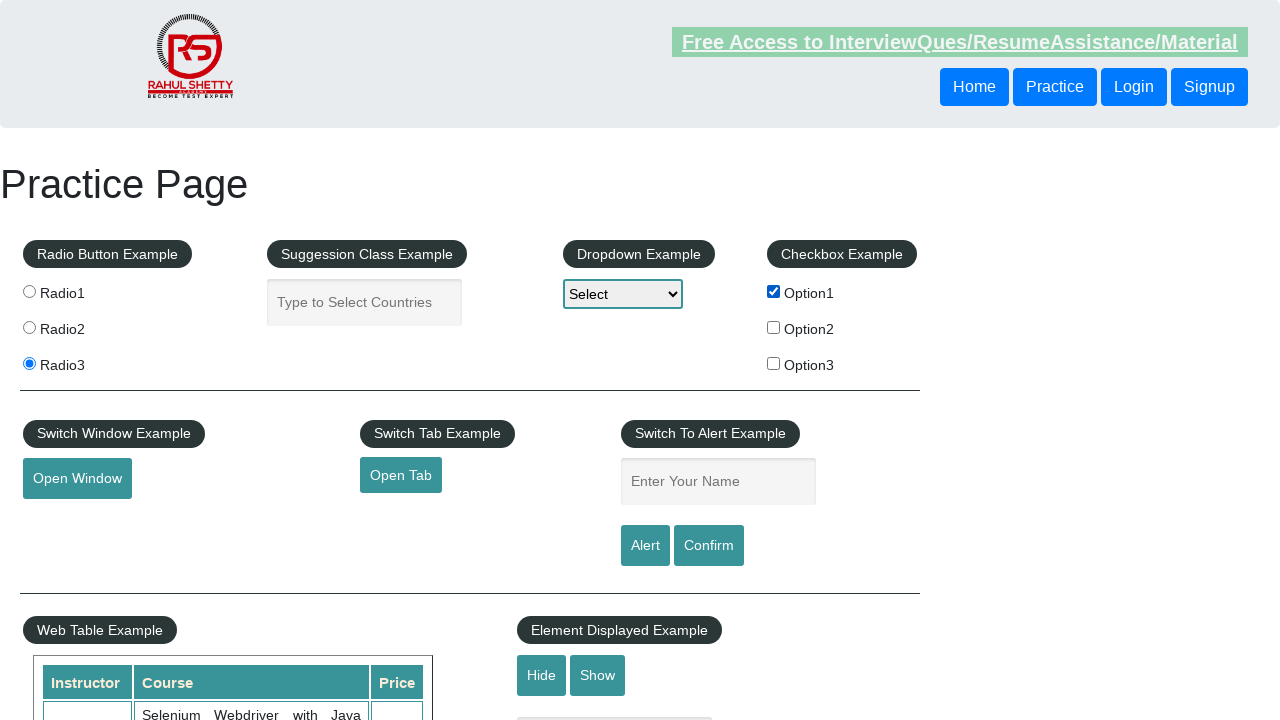

Waited 2 seconds after clicking checkbox option 1
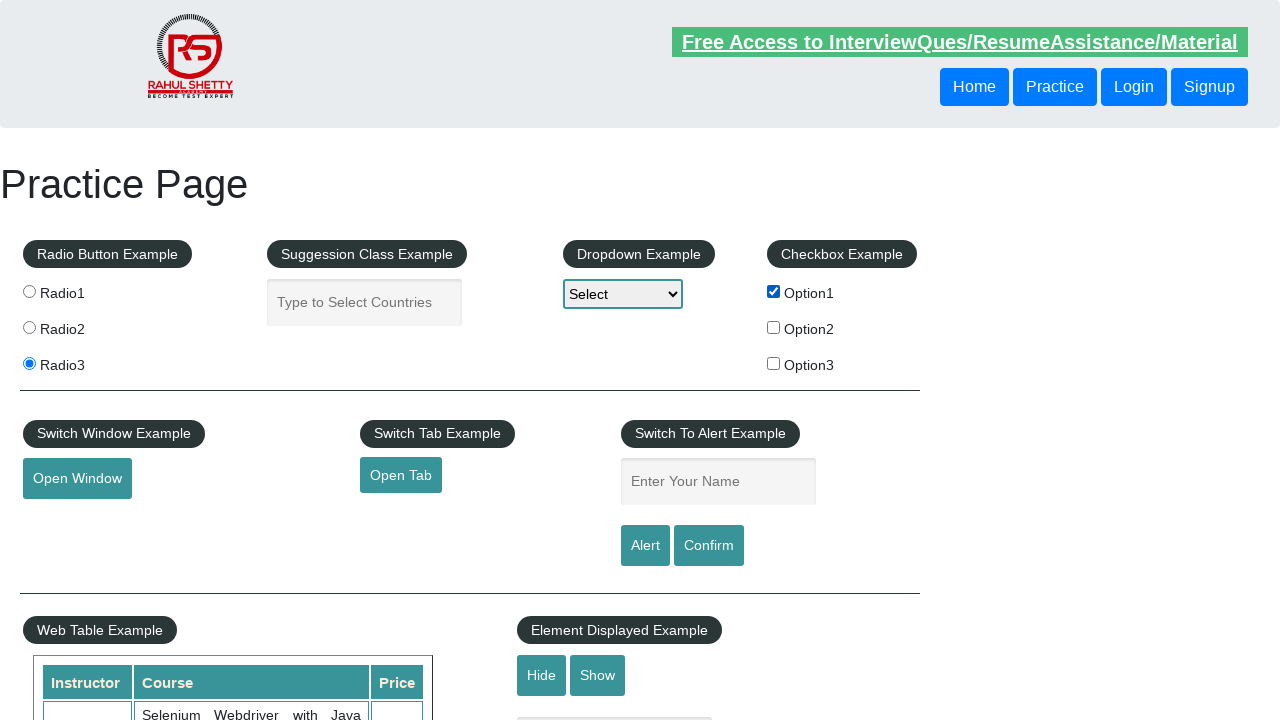

Clicked checkbox option 2 at (774, 327) on #checkBoxOption2
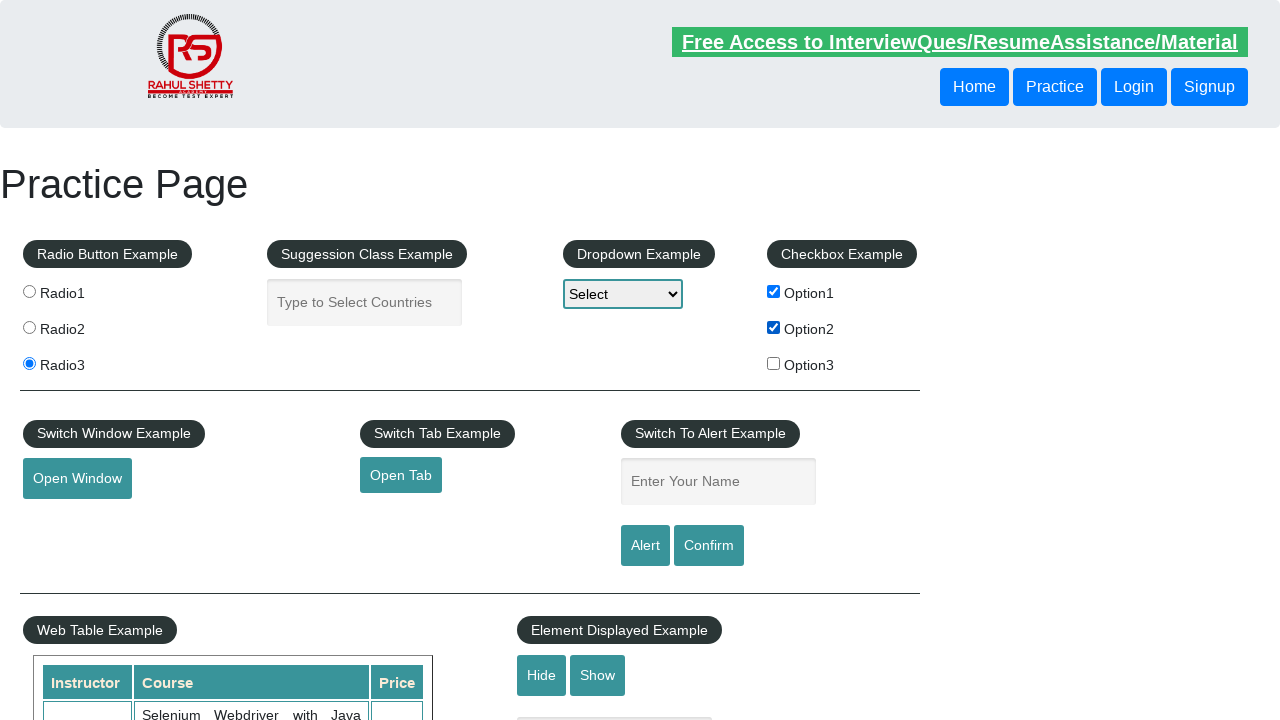

Clicked button to open new window at (77, 479) on #openwindow
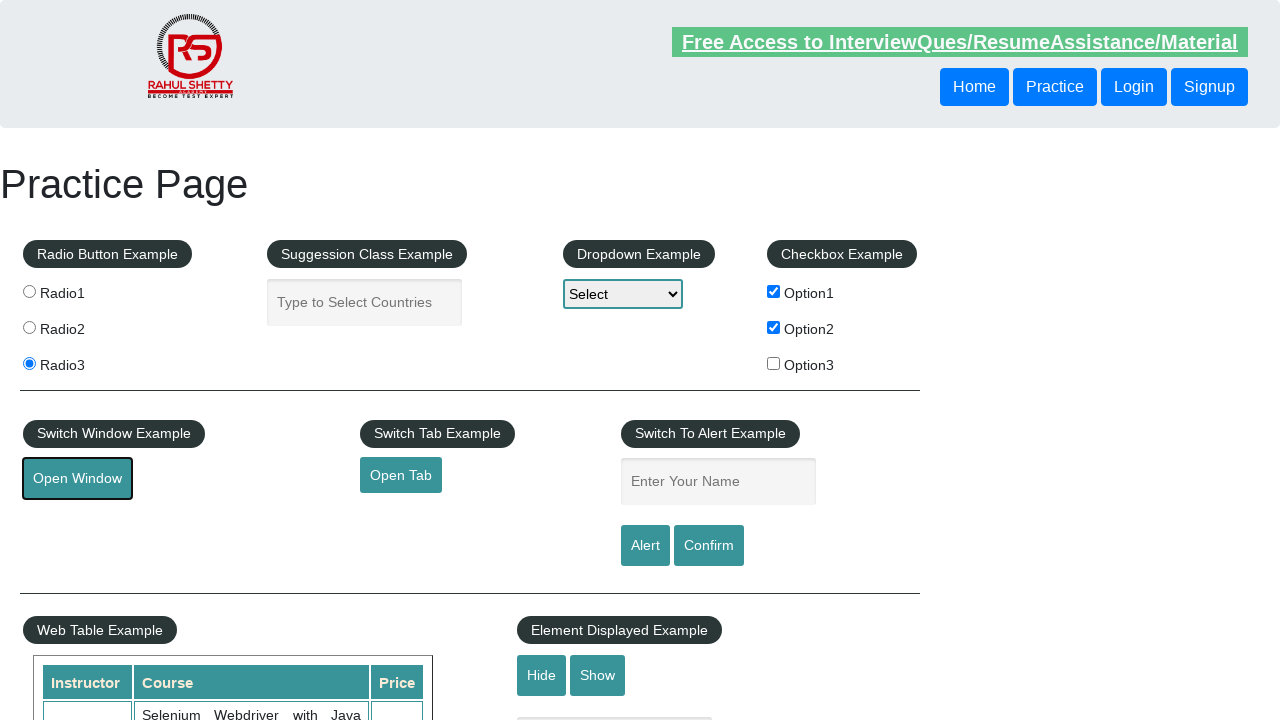

New window opened successfully
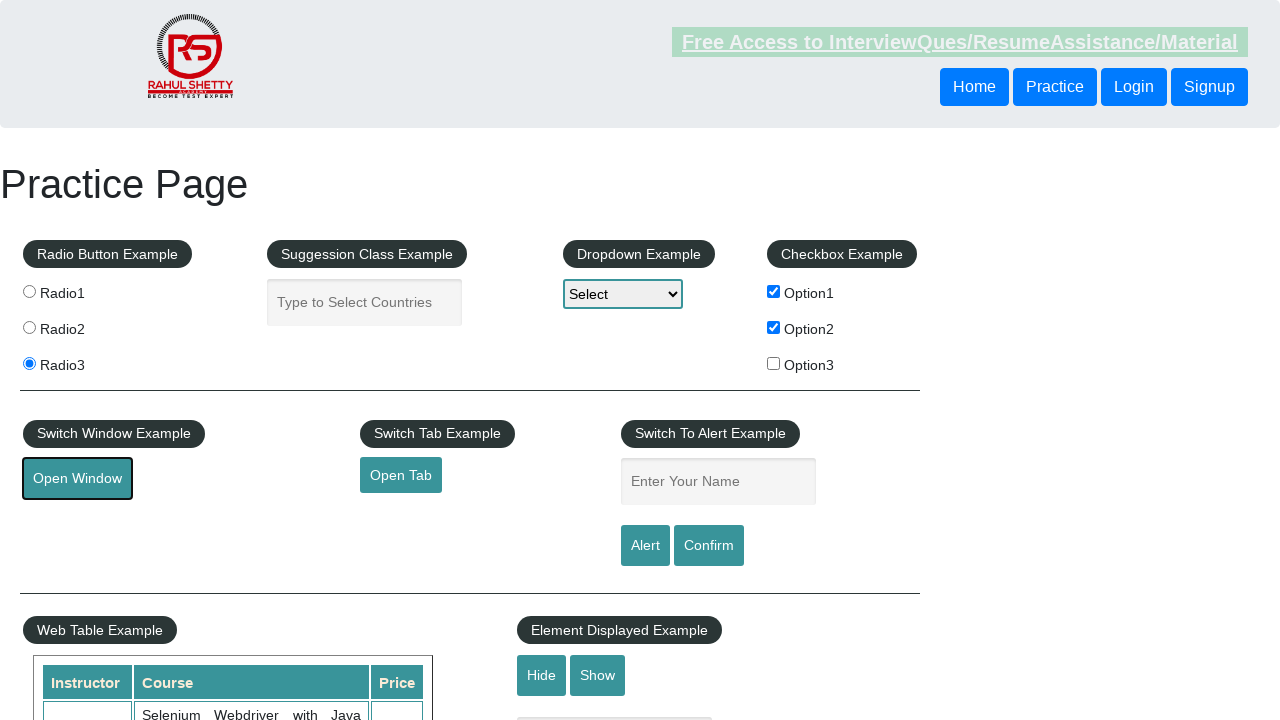

New window page load completed
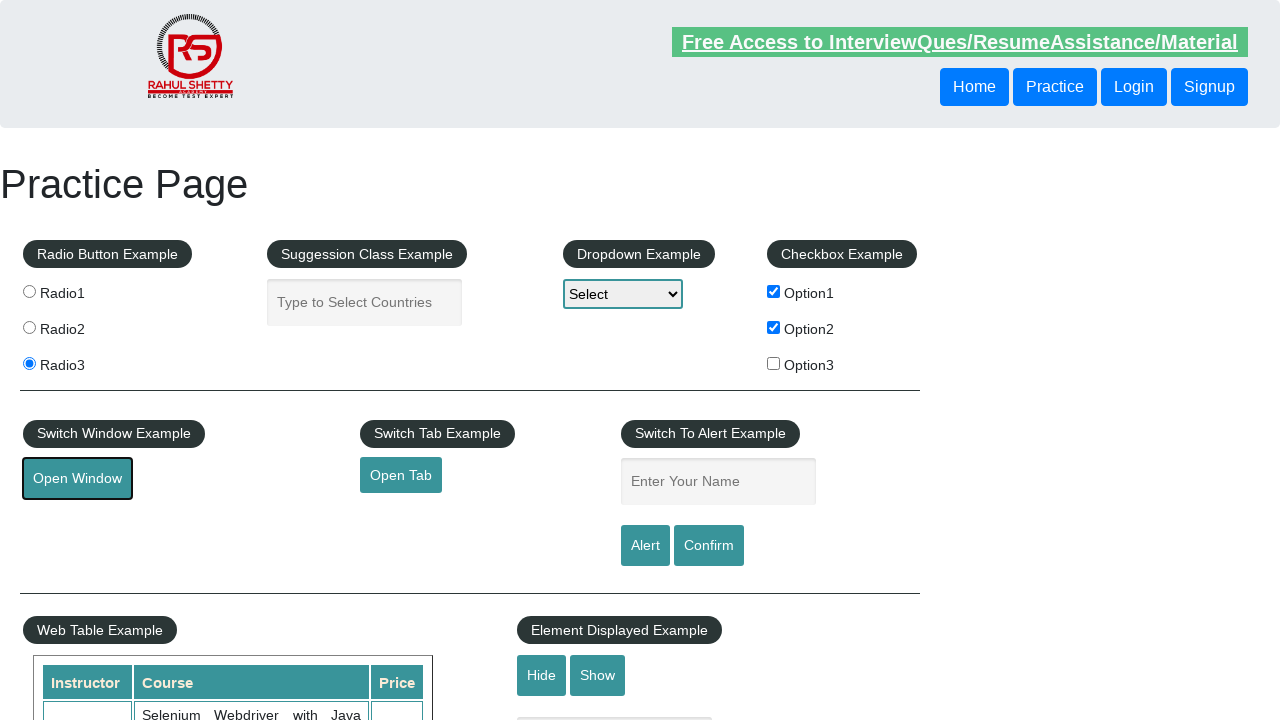

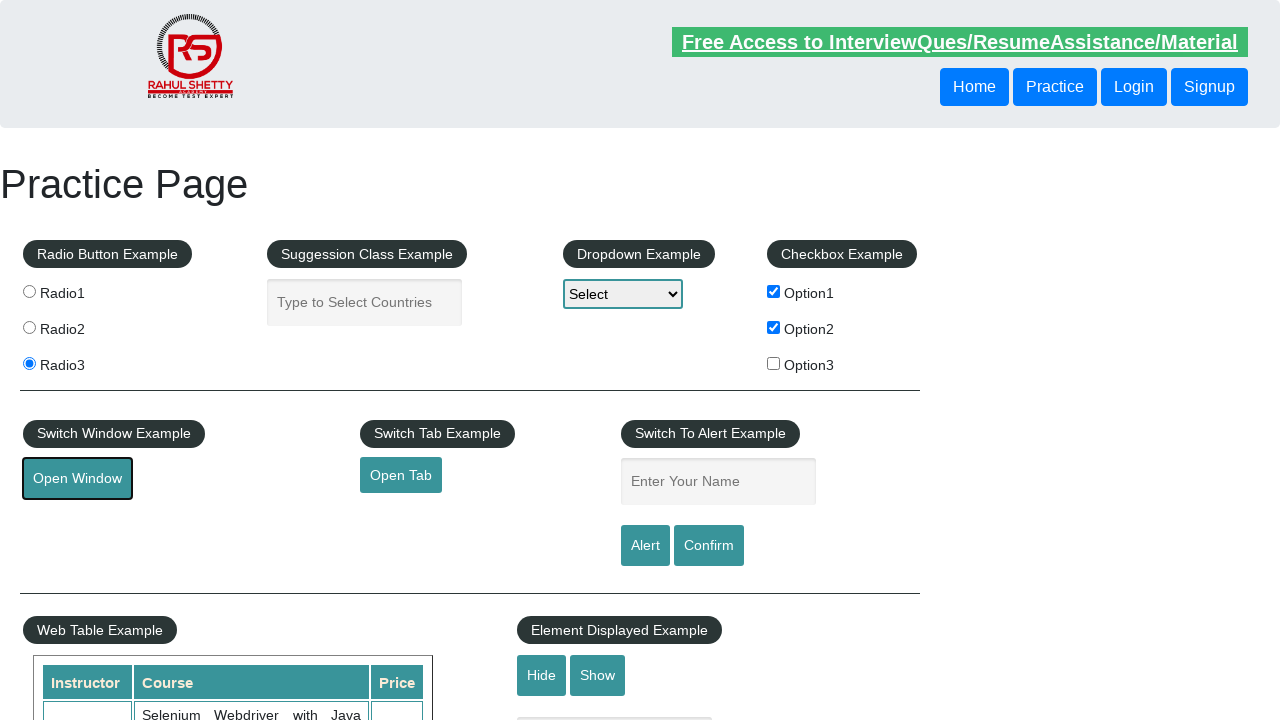